Tests dynamic dropdown functionality by selecting an origin station (Bangalore/BLR) and a destination station (Chennai/MAA) from cascading dropdown menus on a flight booking practice page.

Starting URL: https://rahulshettyacademy.com/dropdownsPractise/

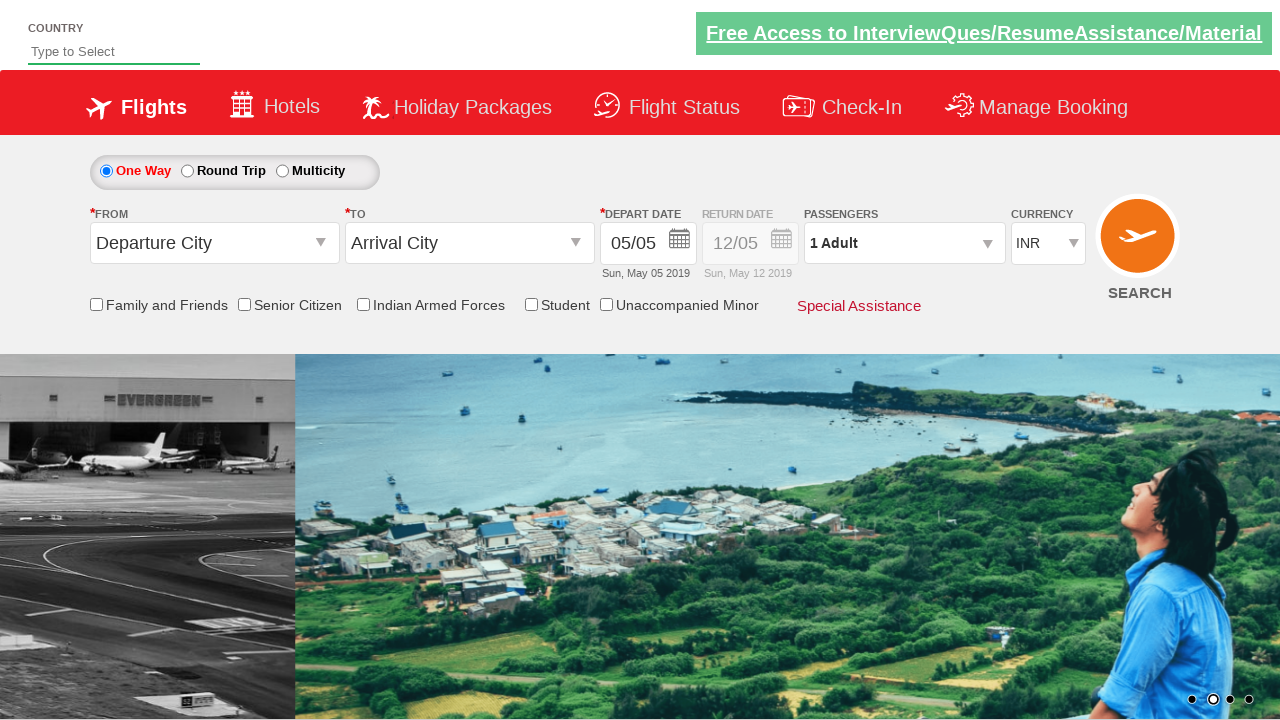

Clicked on the origin station dropdown to open it at (214, 243) on #ctl00_mainContent_ddl_originStation1_CTXT
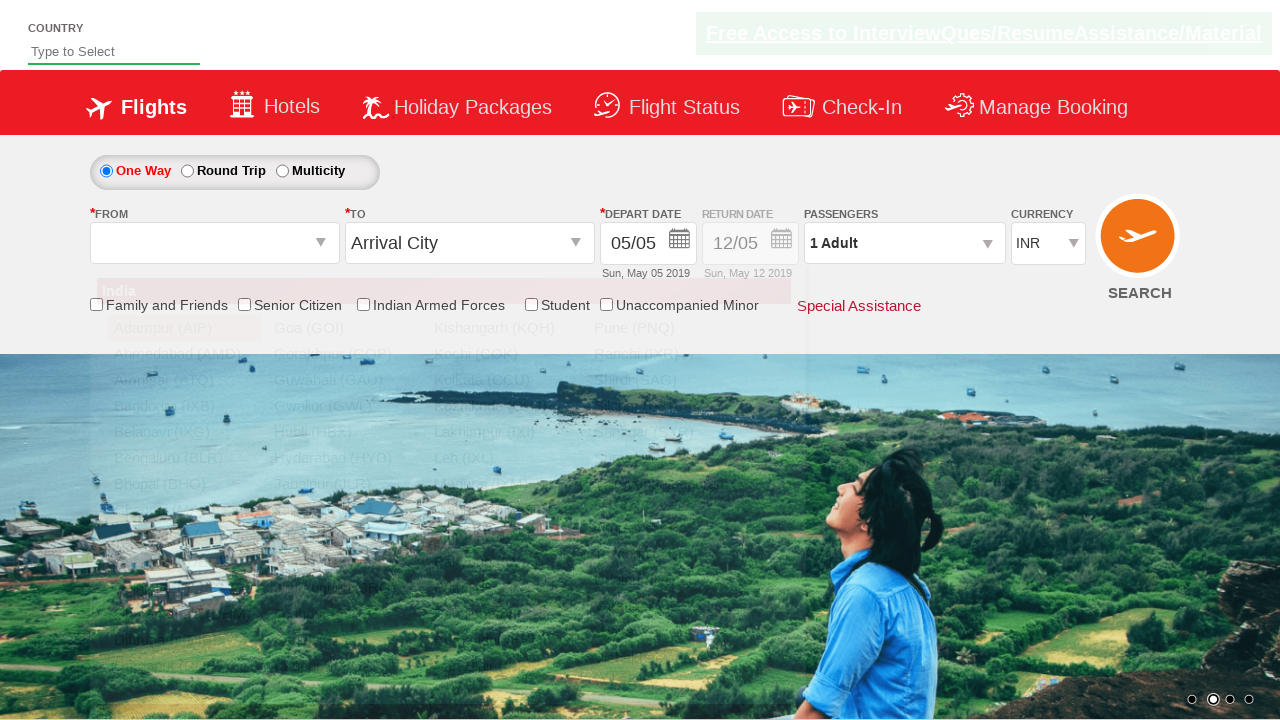

Selected Bangalore (BLR) as origin station at (184, 458) on xpath=//a[@value='BLR']
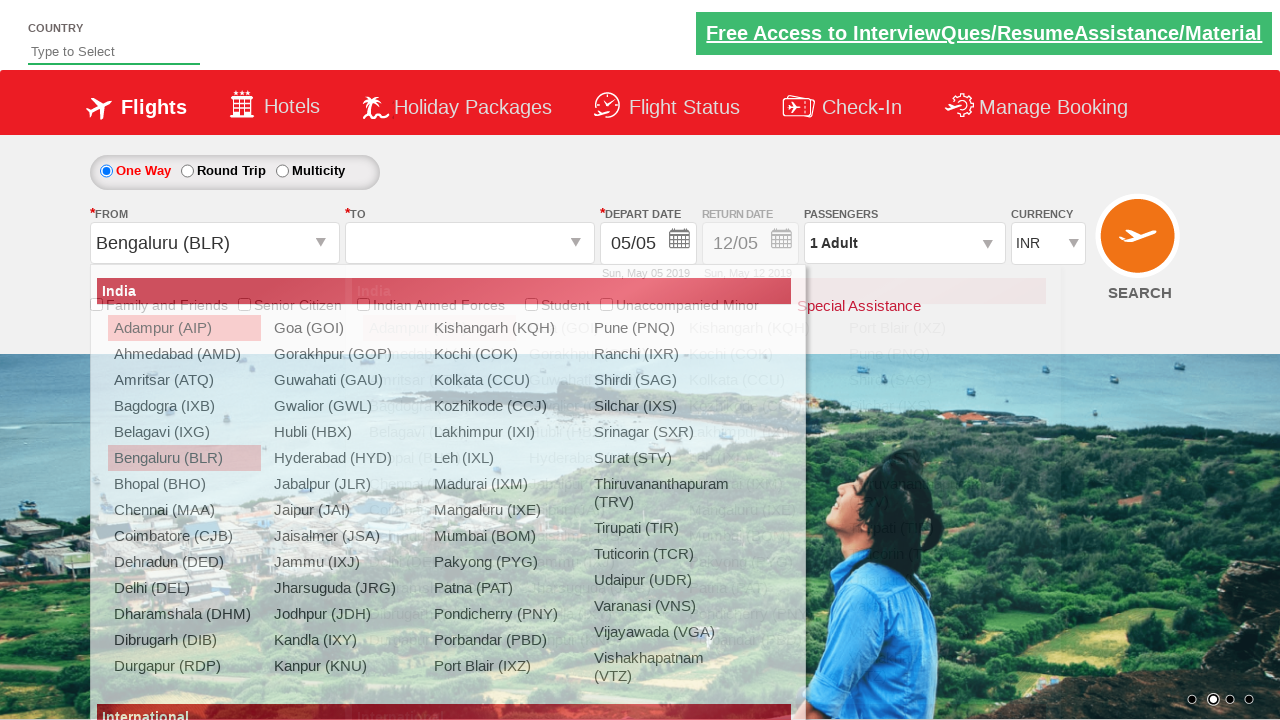

Waited for destination dropdown to be ready
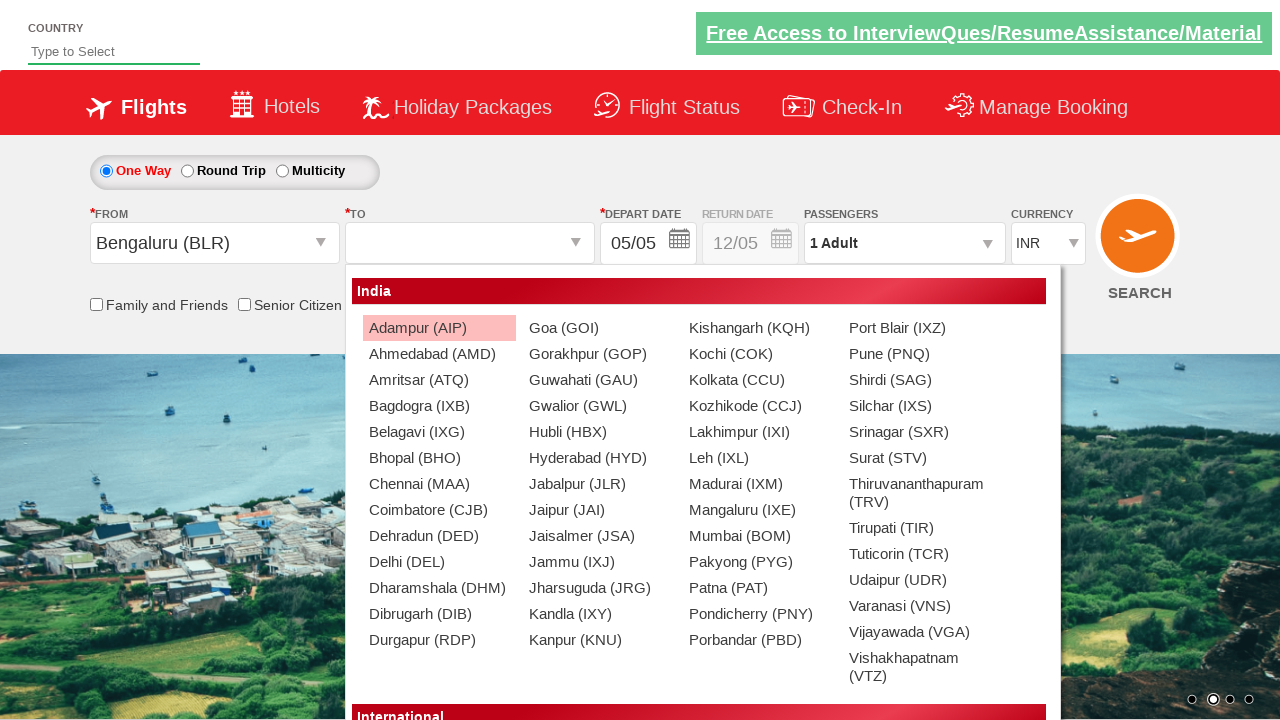

Selected Chennai (MAA) as destination station at (439, 484) on xpath=//div[@id='glsctl00_mainContent_ddl_destinationStation1_CTNR']//a[@value='
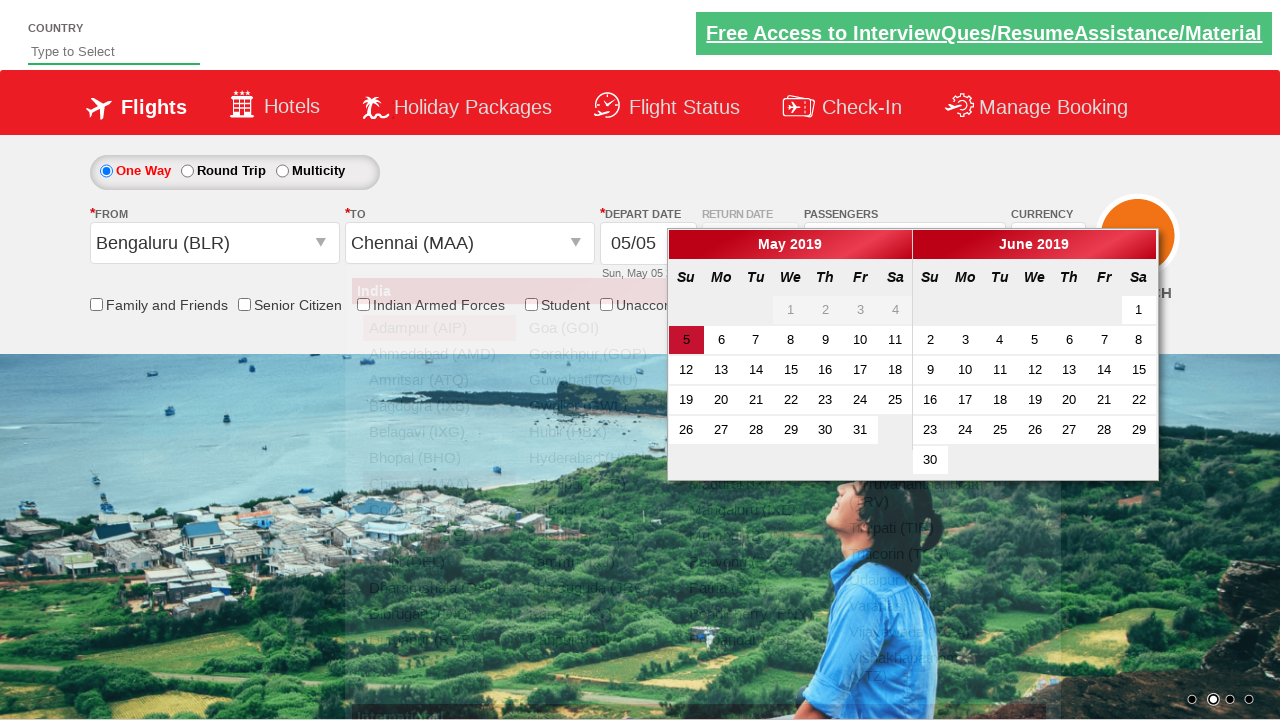

Waited for selection to complete
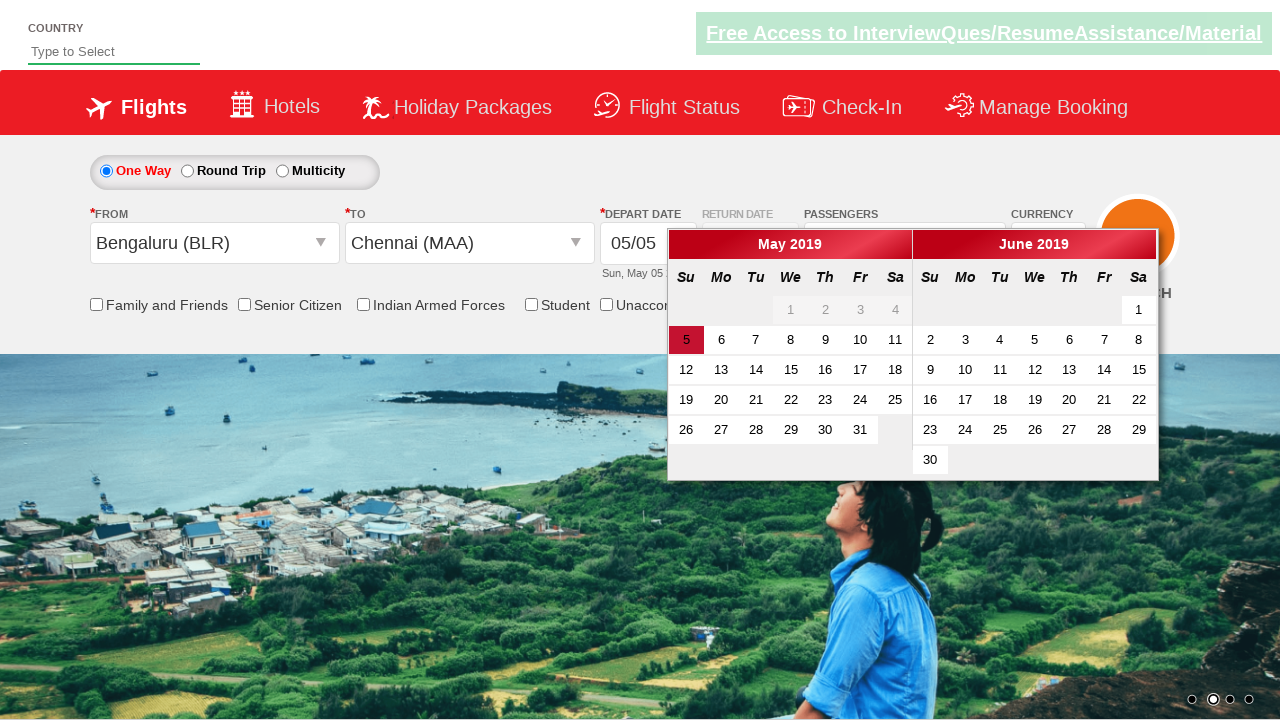

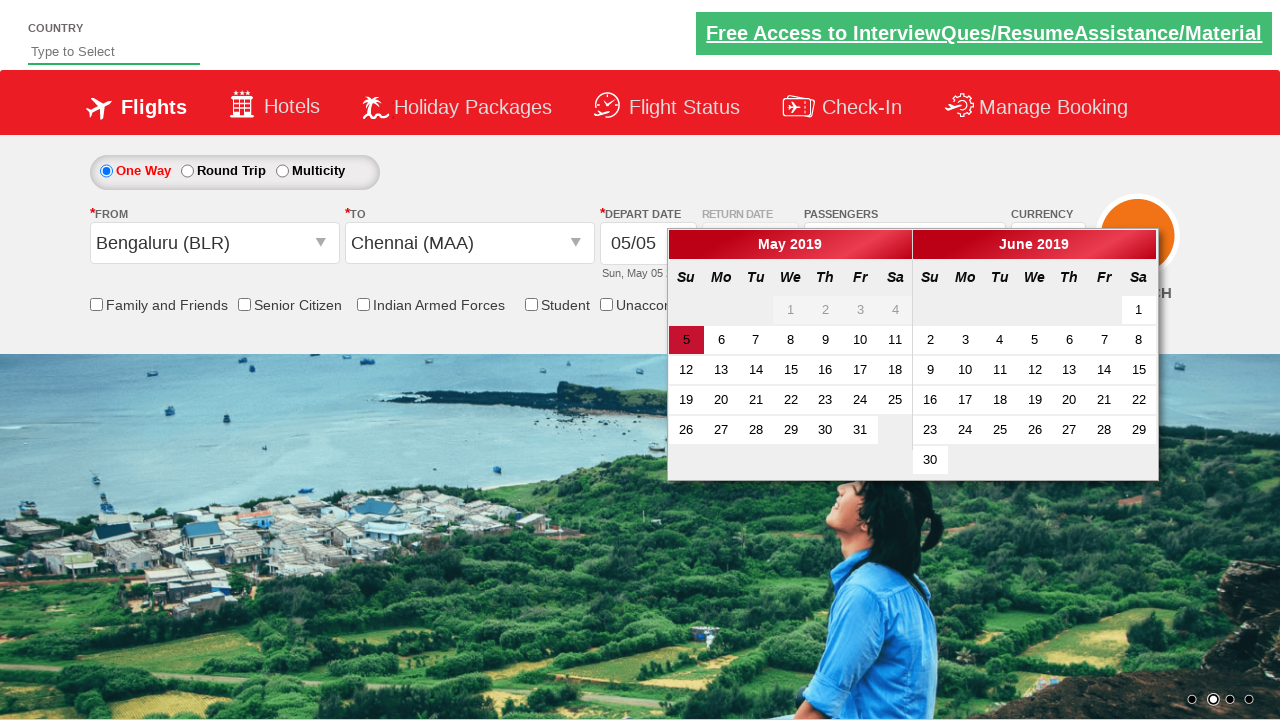